Tests that clicking the Run button shows a modal window after loading completes

Starting URL: http://demo.automationtesting.in/Loader.html

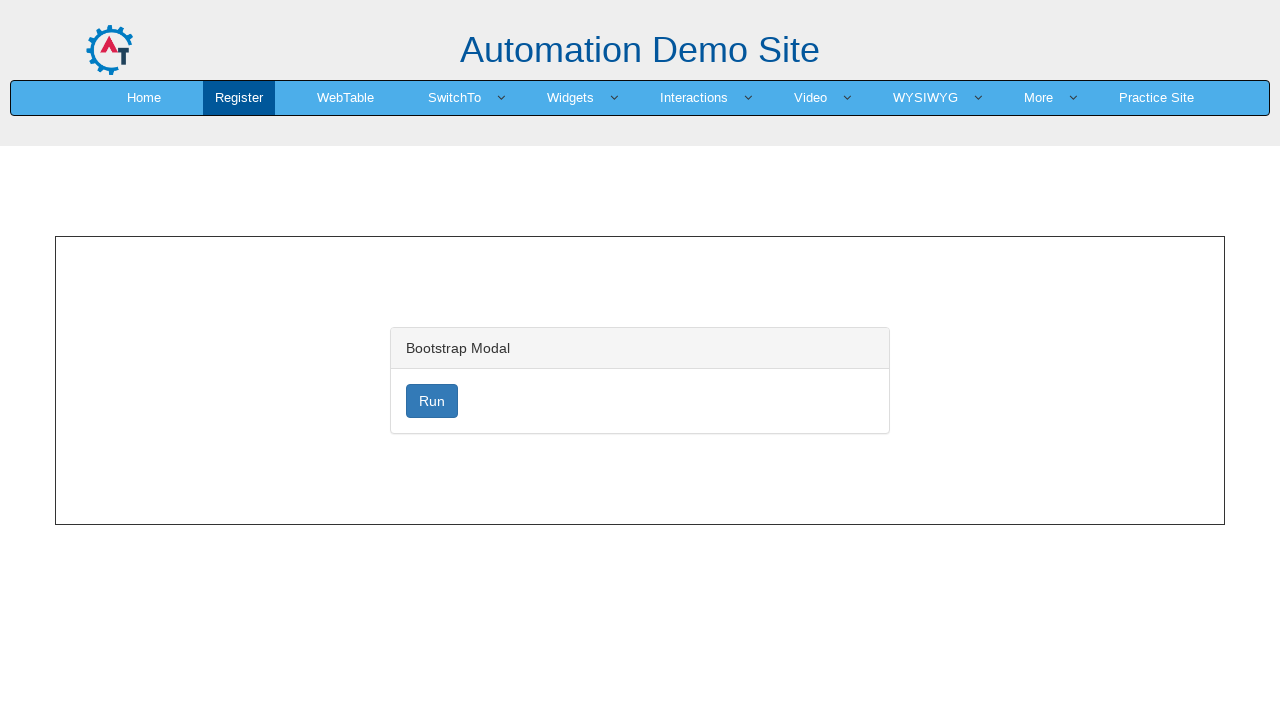

Clicked the Run button to trigger the loader at (432, 401) on #loader
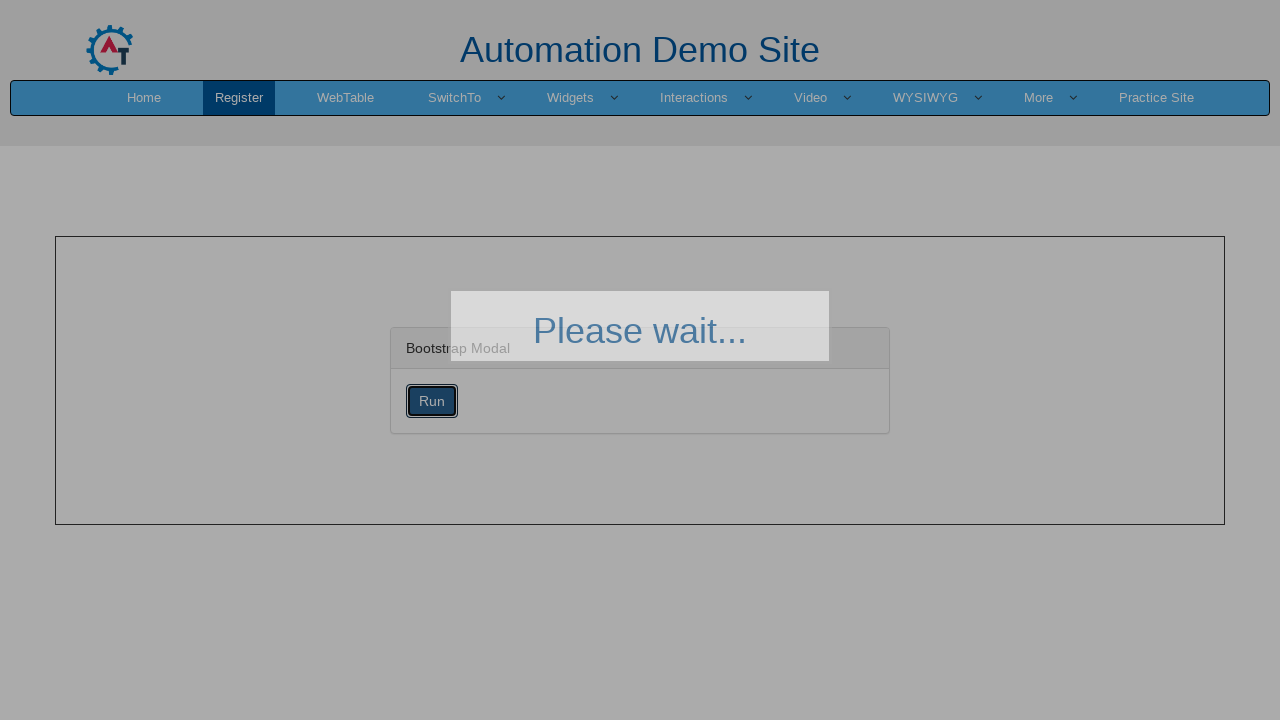

Modal window appeared after loading completed
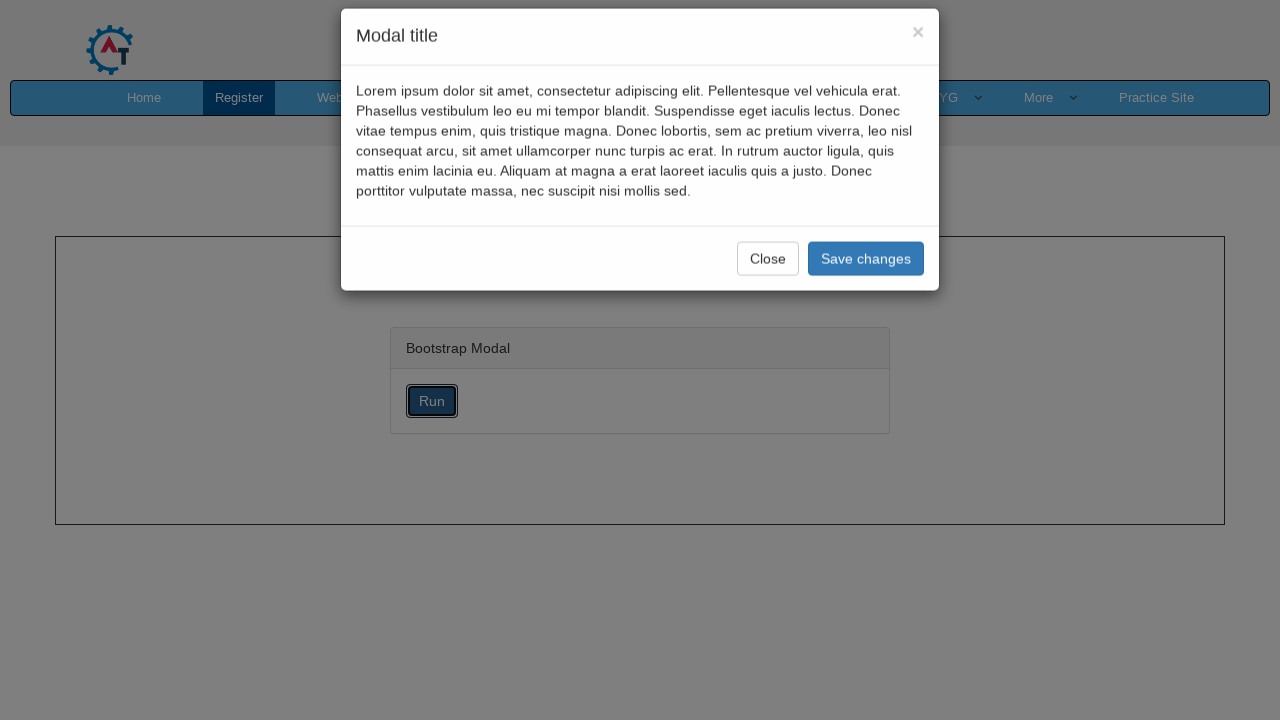

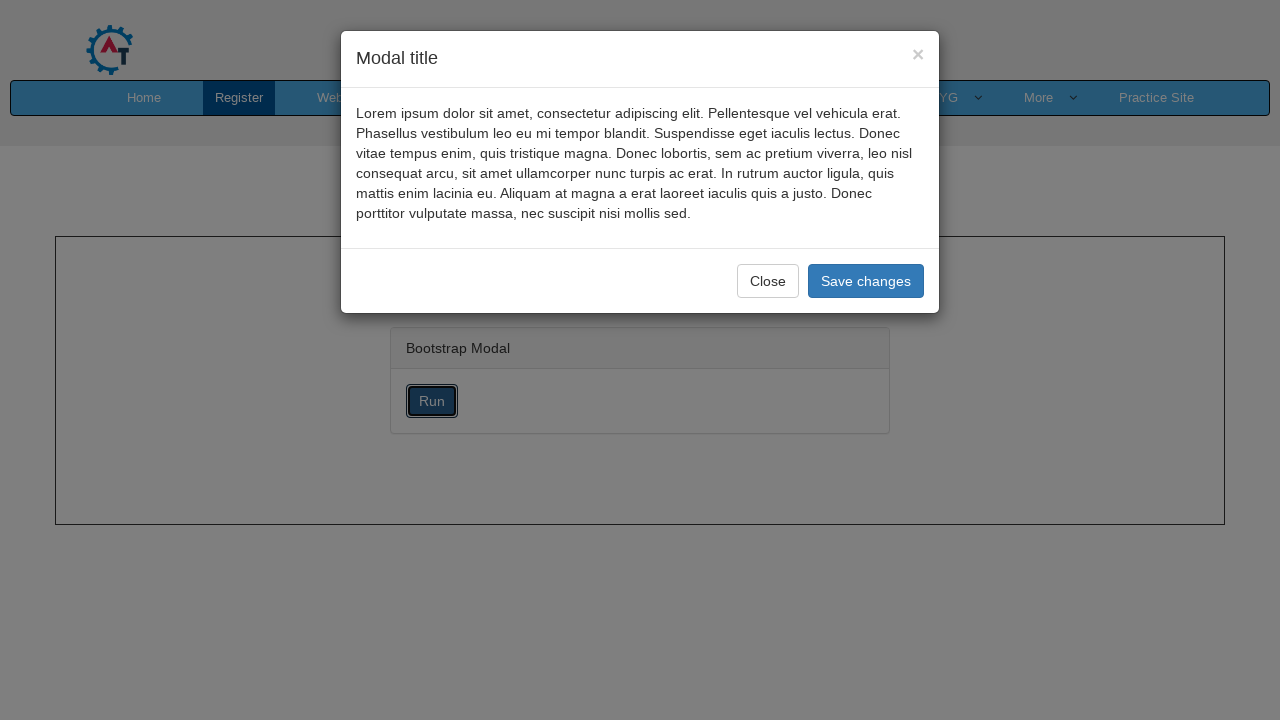